Tests that the Clear completed button is hidden when no items are completed

Starting URL: https://demo.playwright.dev/todomvc

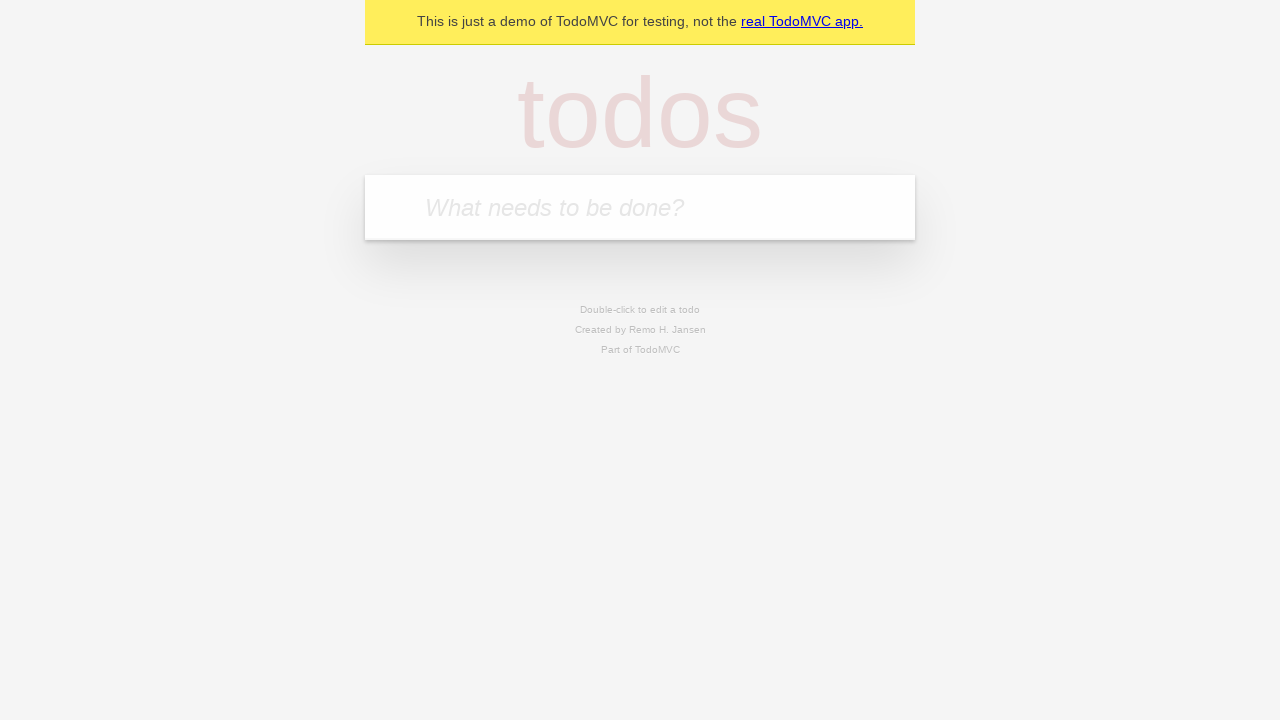

Filled todo input with 'buy some cheese' on internal:attr=[placeholder="What needs to be done?"i]
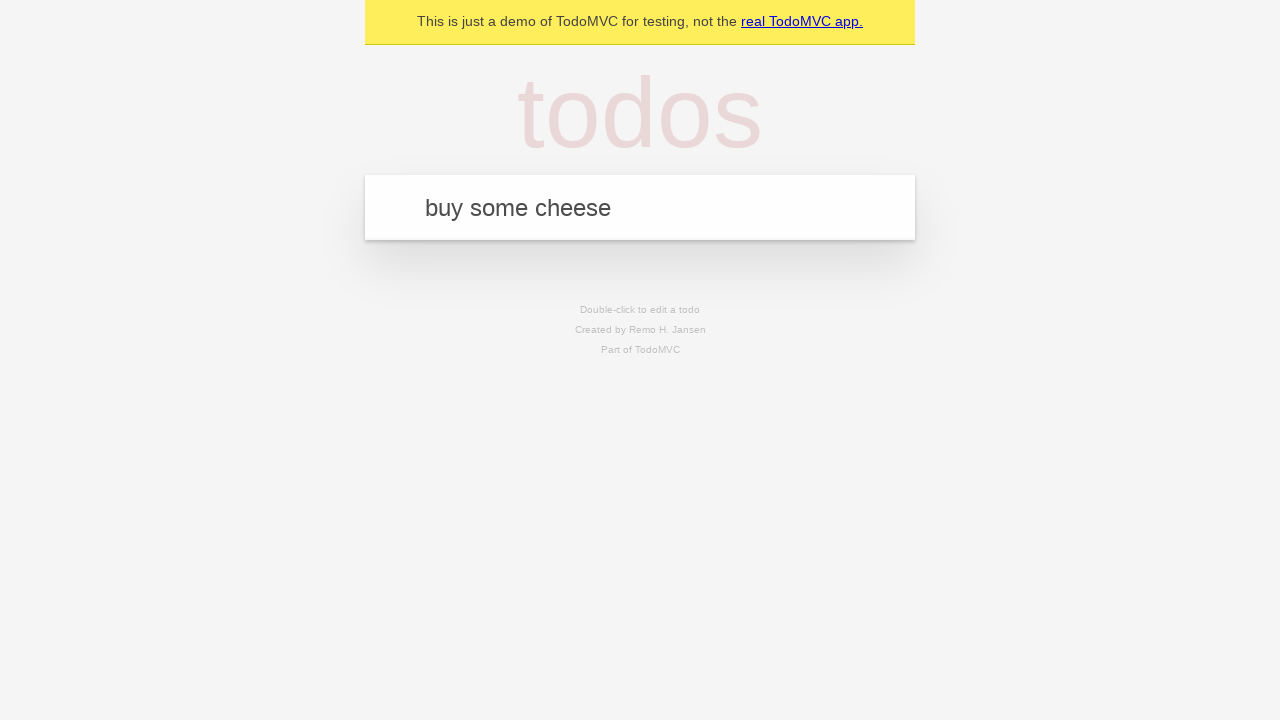

Pressed Enter to add first todo on internal:attr=[placeholder="What needs to be done?"i]
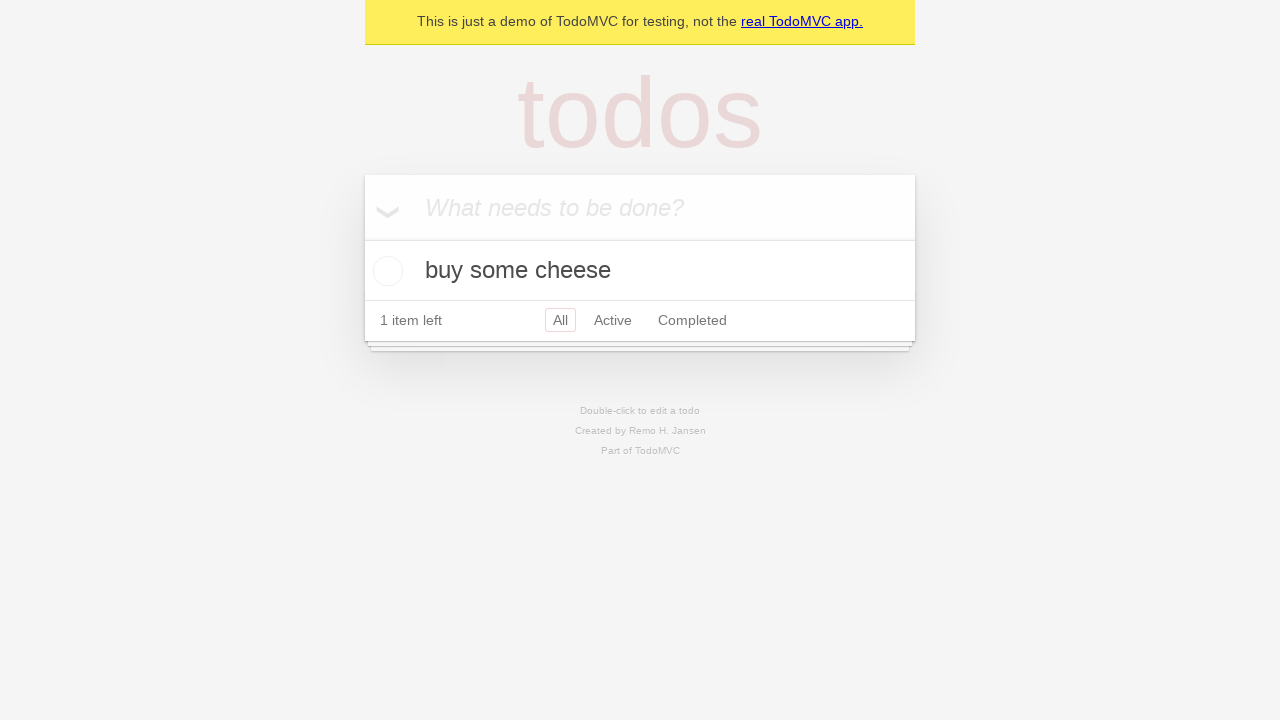

Filled todo input with 'feed the cat' on internal:attr=[placeholder="What needs to be done?"i]
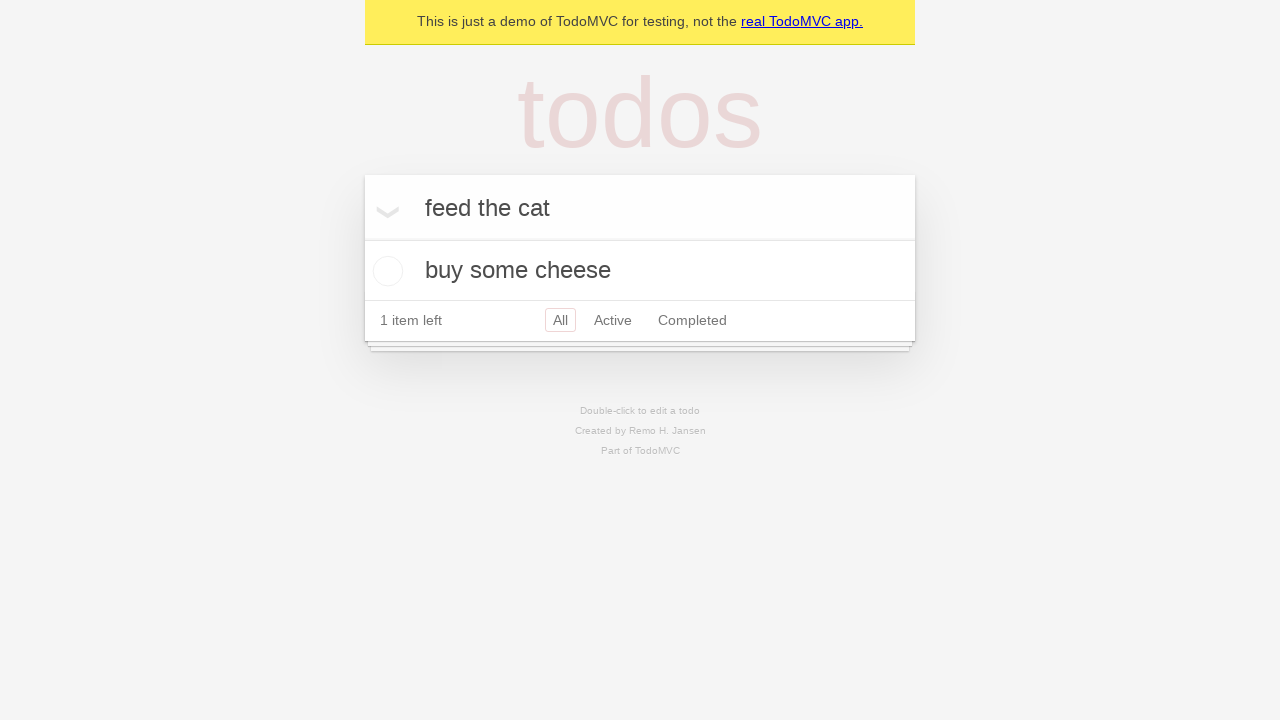

Pressed Enter to add second todo on internal:attr=[placeholder="What needs to be done?"i]
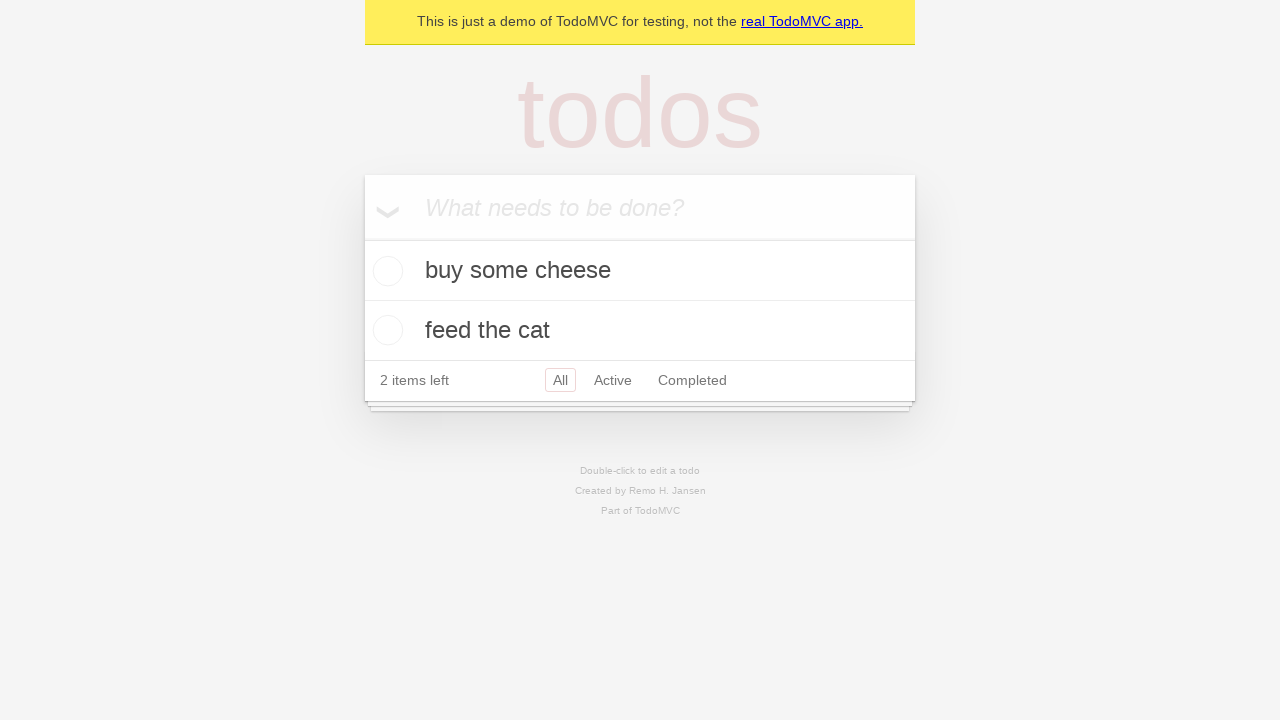

Filled todo input with 'book a doctors appointment' on internal:attr=[placeholder="What needs to be done?"i]
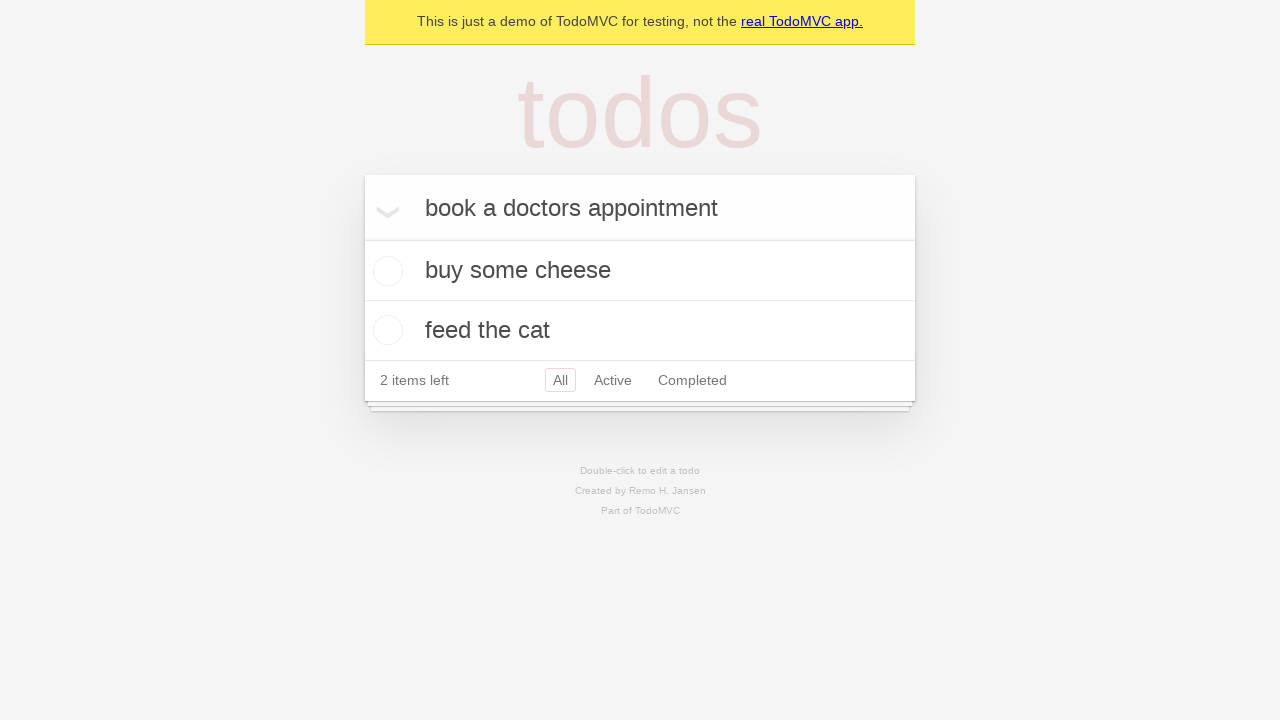

Pressed Enter to add third todo on internal:attr=[placeholder="What needs to be done?"i]
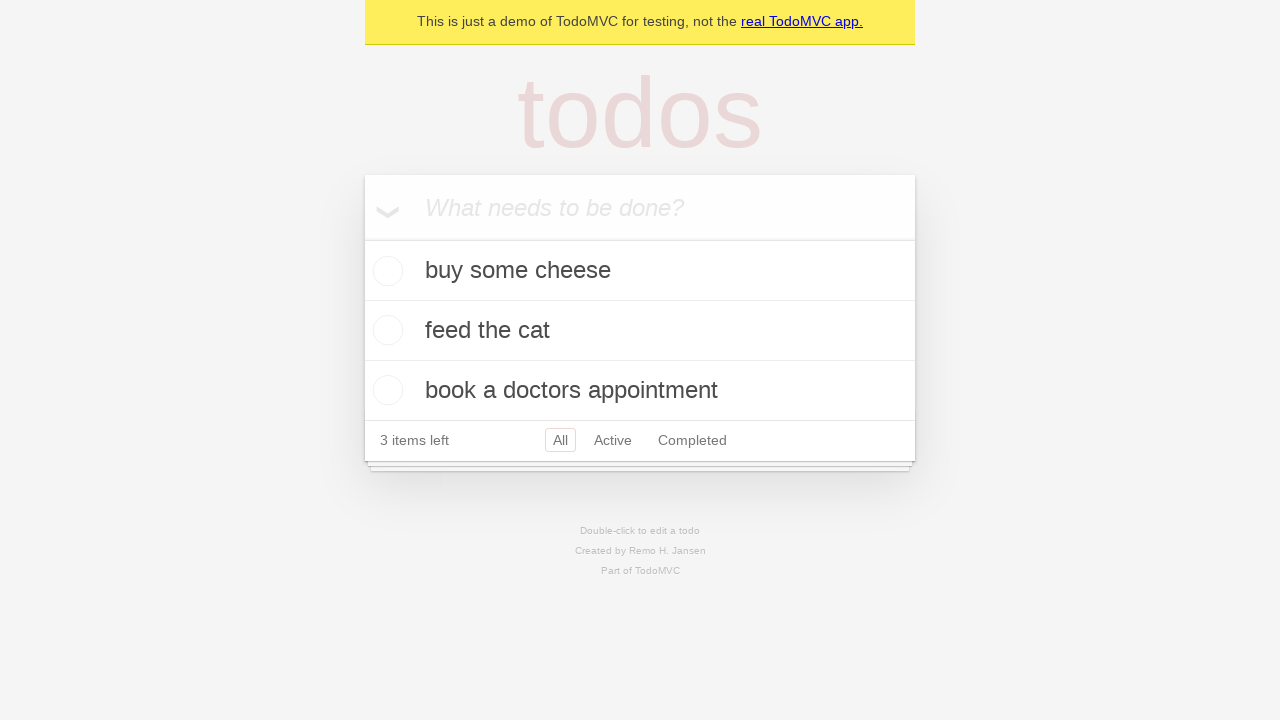

Checked the first todo item as completed at (385, 271) on .todo-list li .toggle >> nth=0
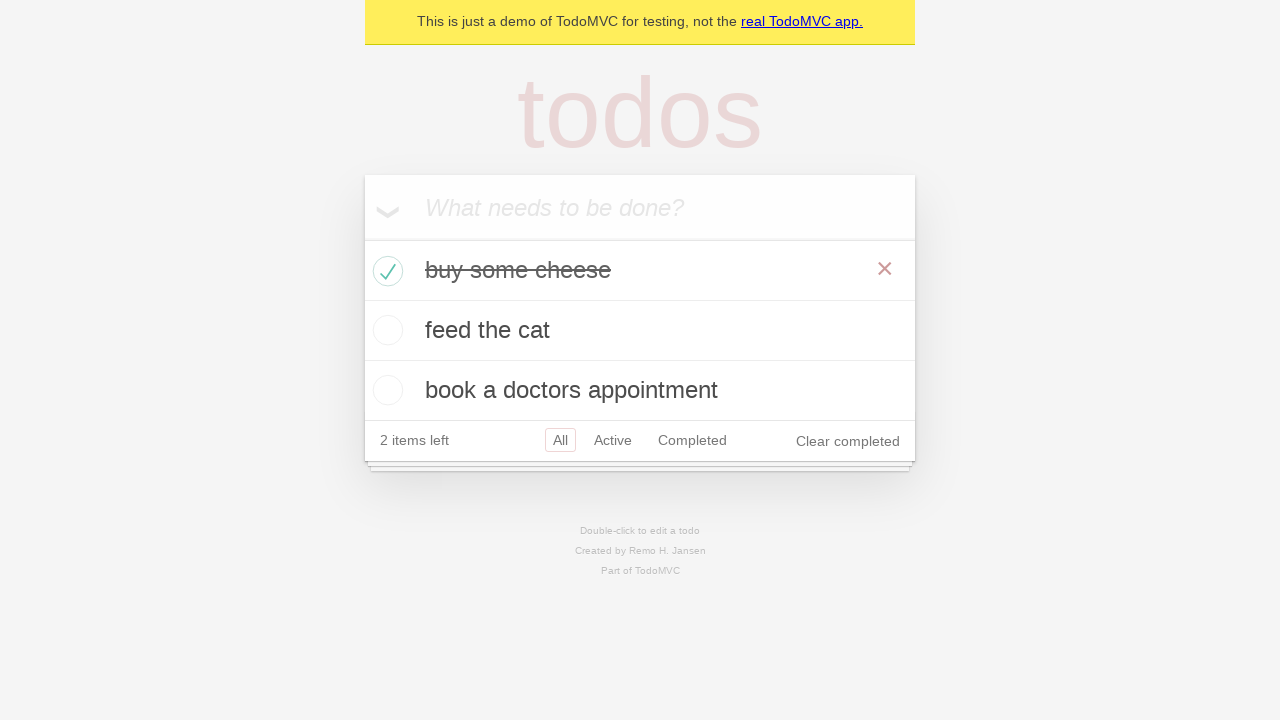

Clicked 'Clear completed' button to remove completed todo at (848, 441) on internal:role=button[name="Clear completed"i]
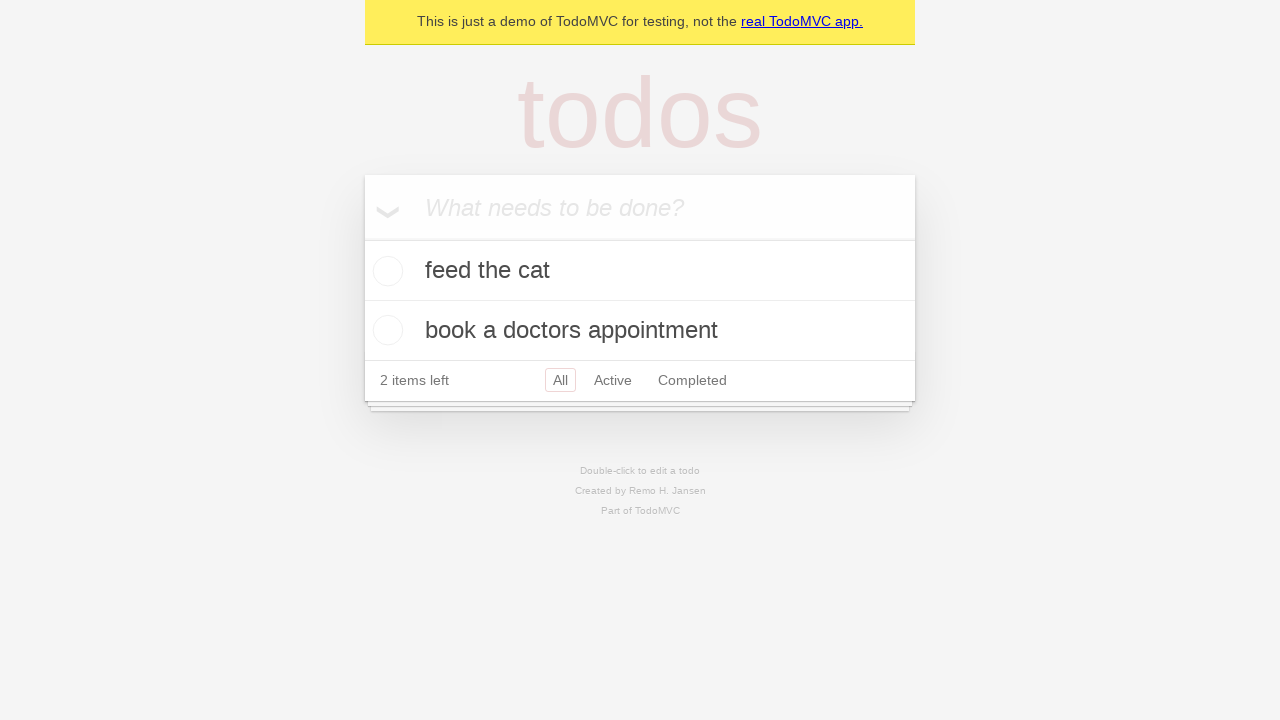

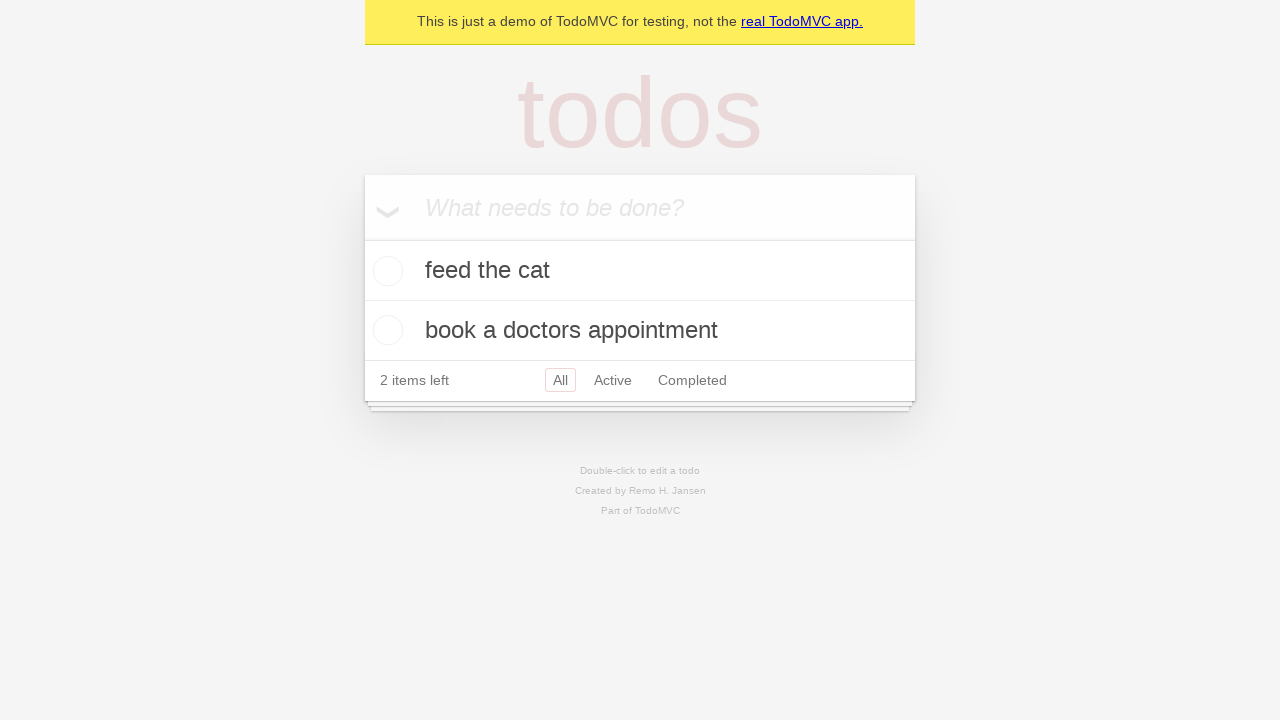